Tests dropdown selection functionality by finding dropdown options by tag name, clicking on "Option 1", and verifying the selection was made correctly.

Starting URL: http://the-internet.herokuapp.com/dropdown

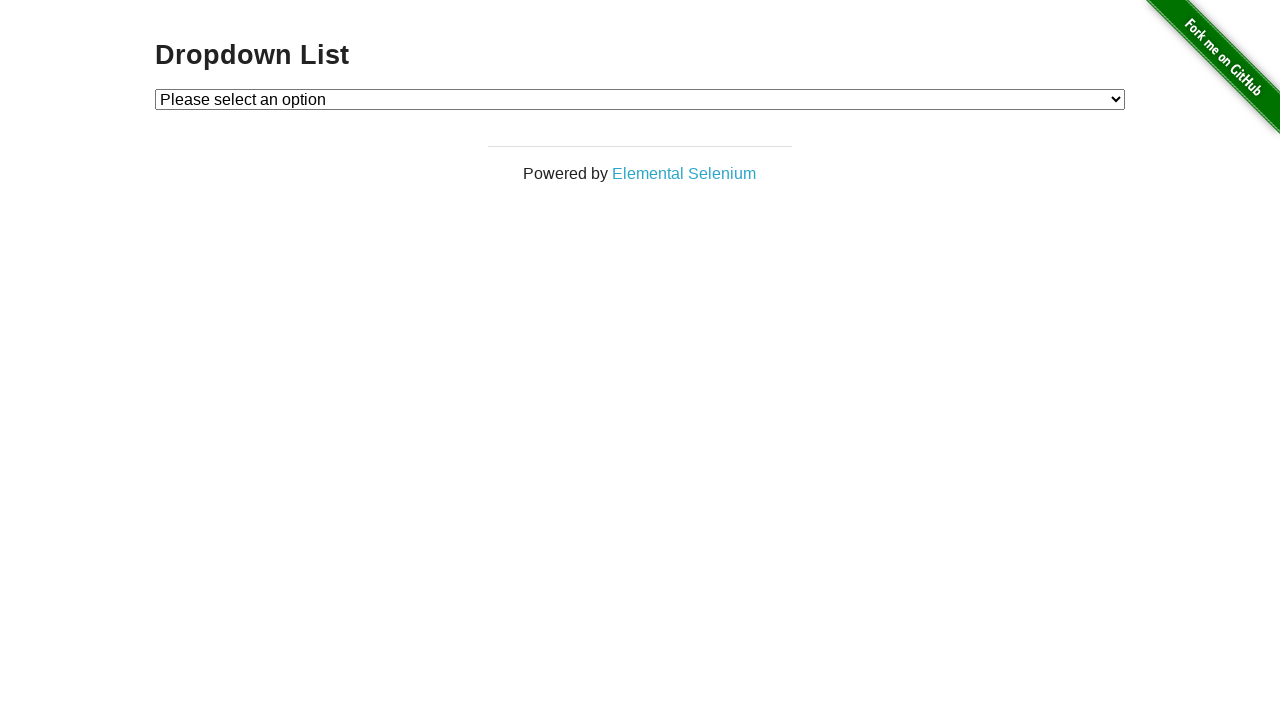

Waited for dropdown element to be present
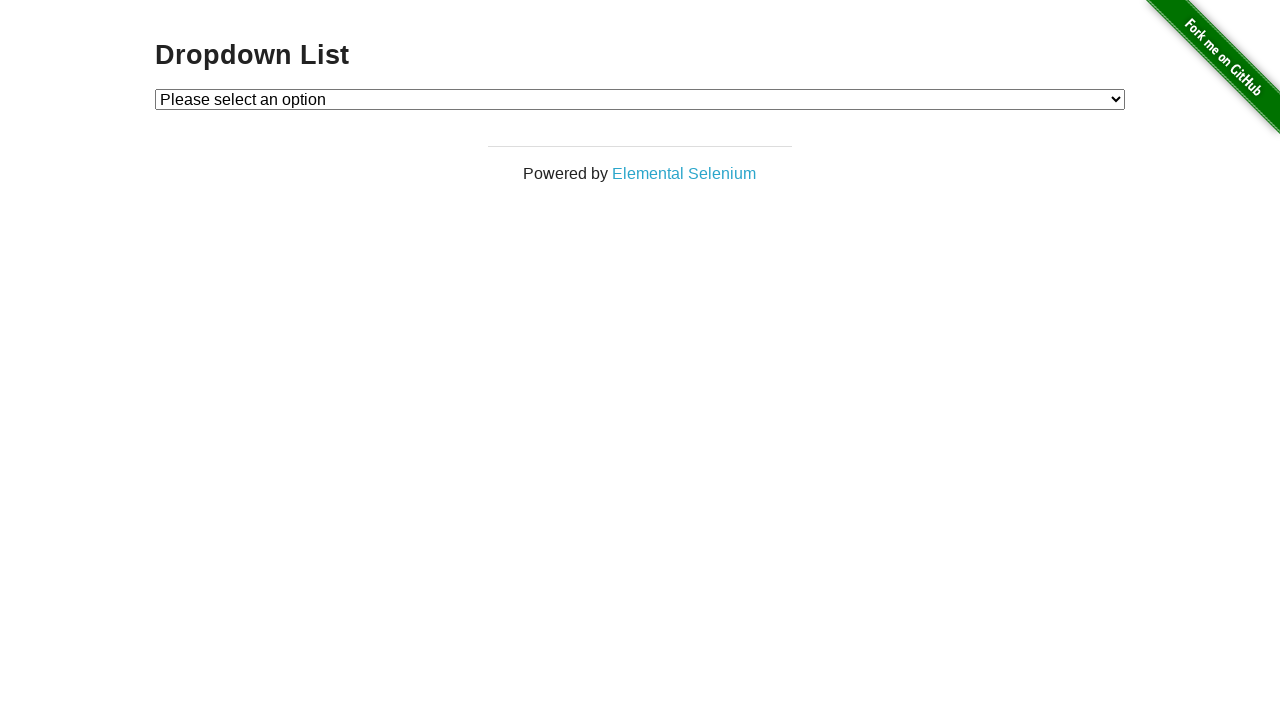

Selected 'Option 1' from the dropdown on #dropdown
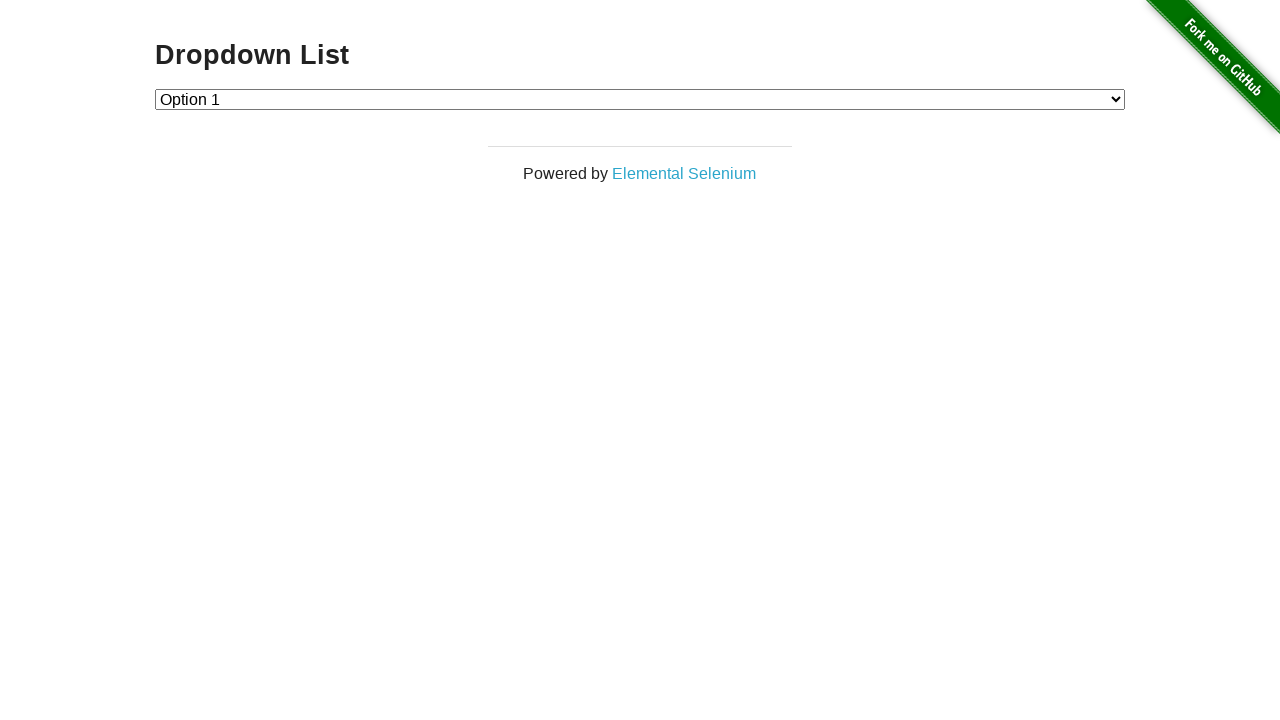

Retrieved the selected dropdown value
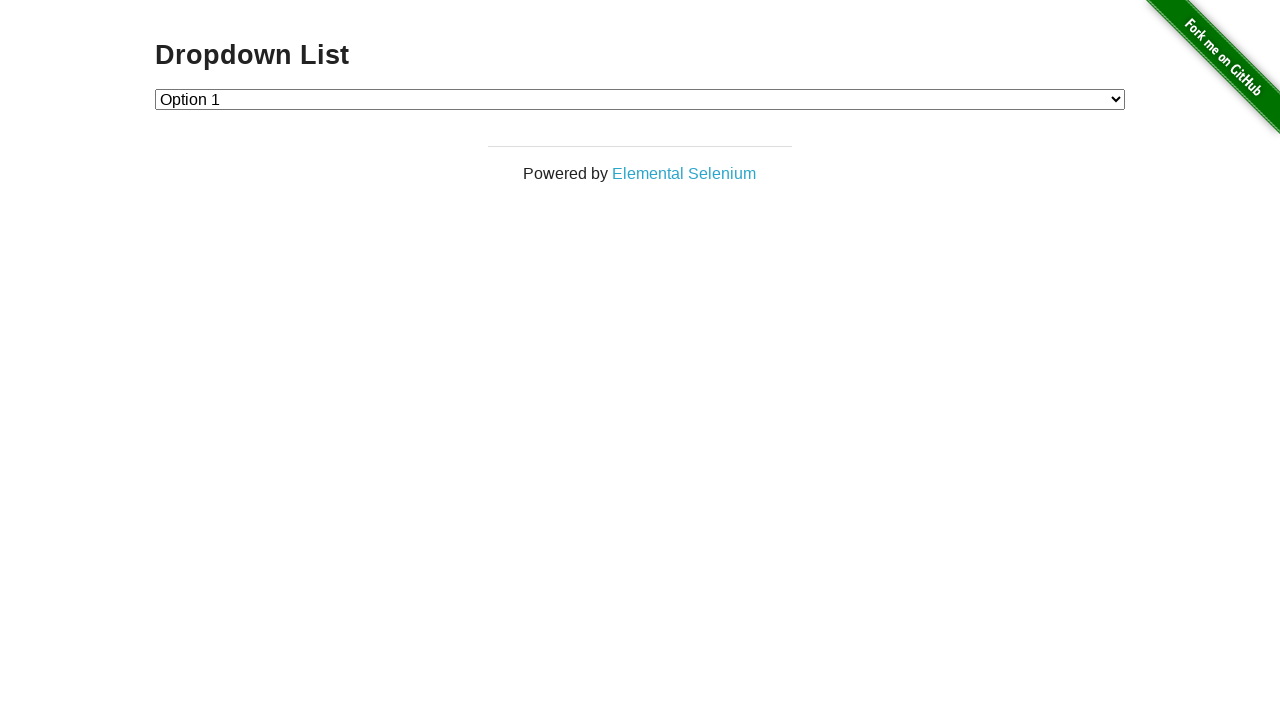

Verified that the dropdown value '1' matches the expected selection
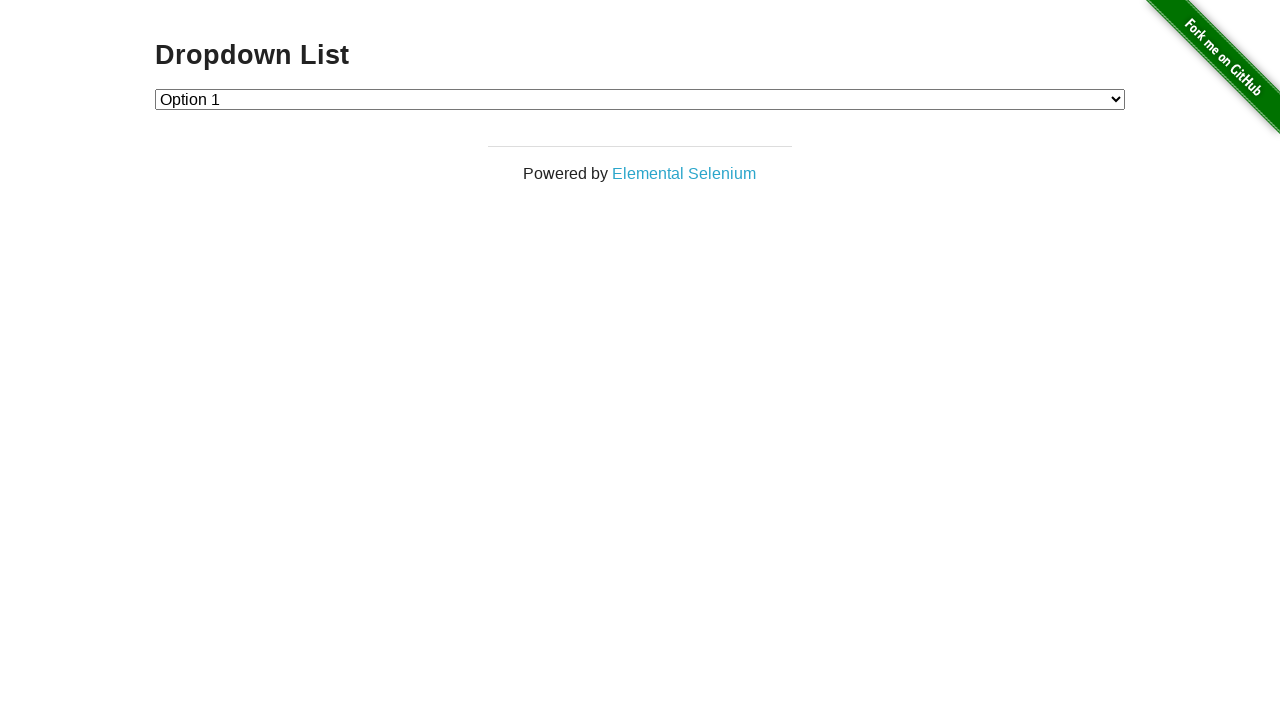

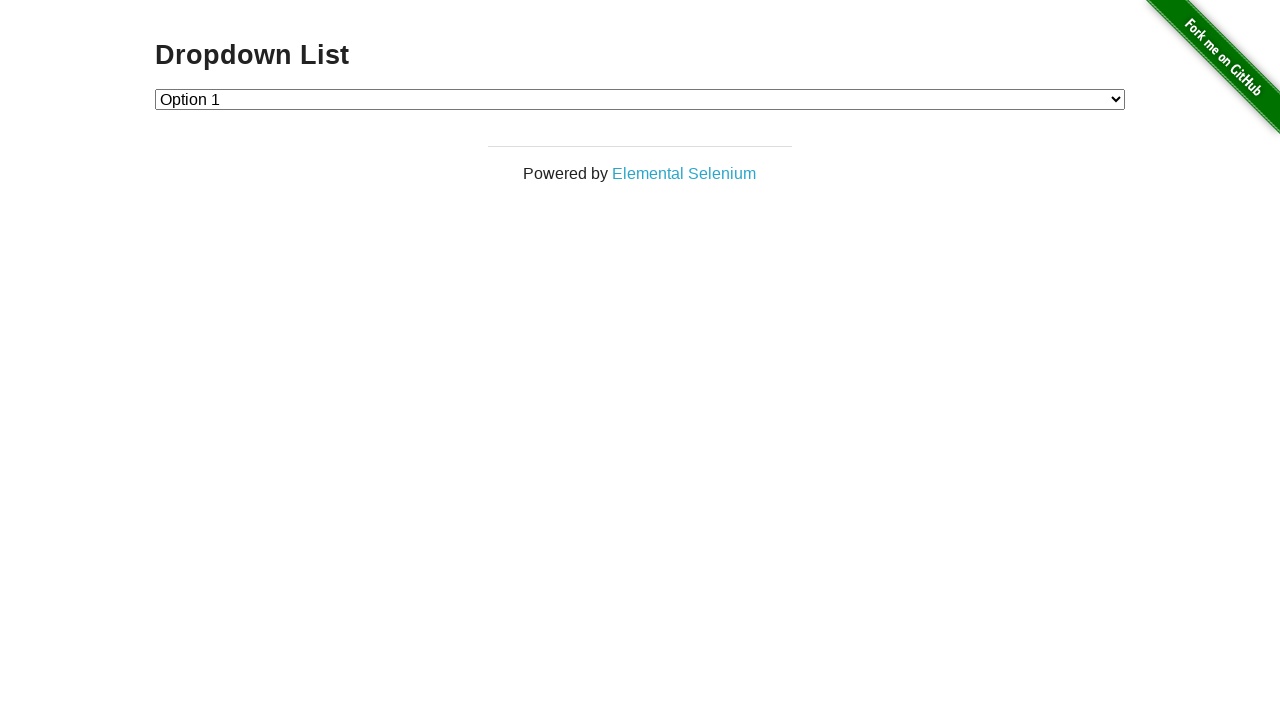